Tests JavaScript prompt alert handling by clicking the prompt button, entering text into the alert, and dismissing it

Starting URL: https://the-internet.herokuapp.com/javascript_alerts

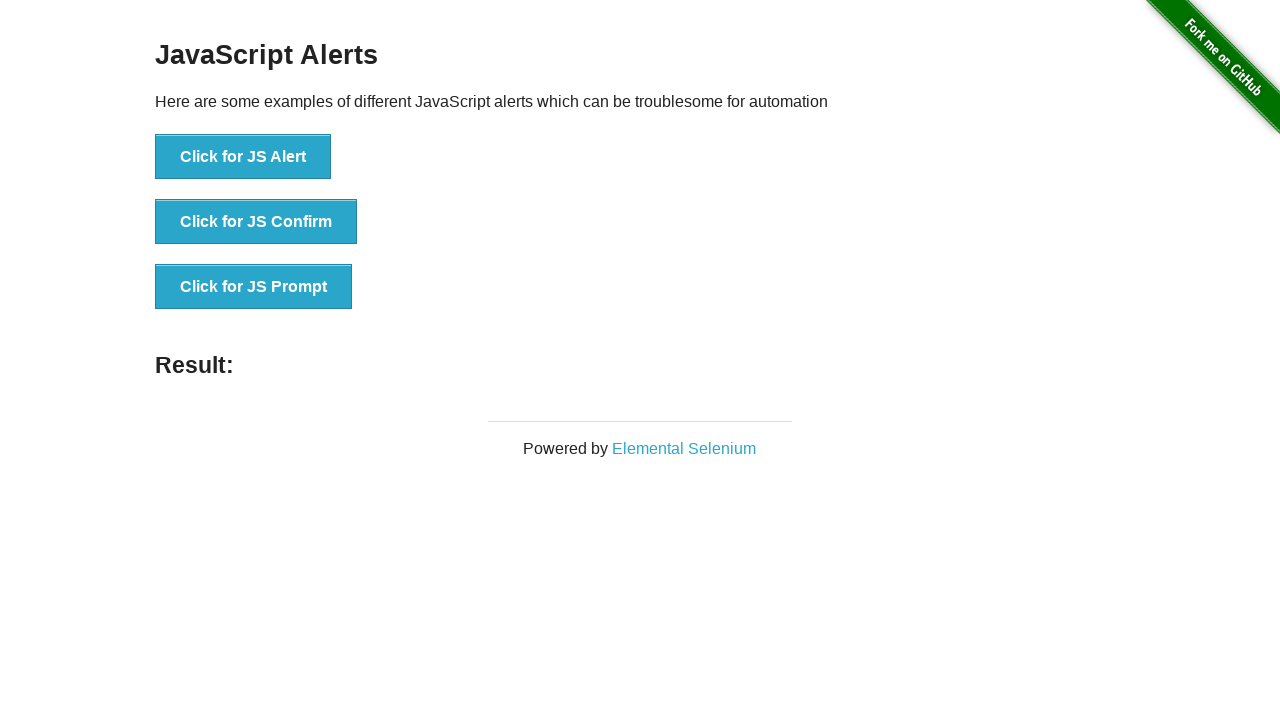

Clicked the JS Prompt button at (254, 287) on xpath=//button[normalize-space()='Click for JS Prompt']
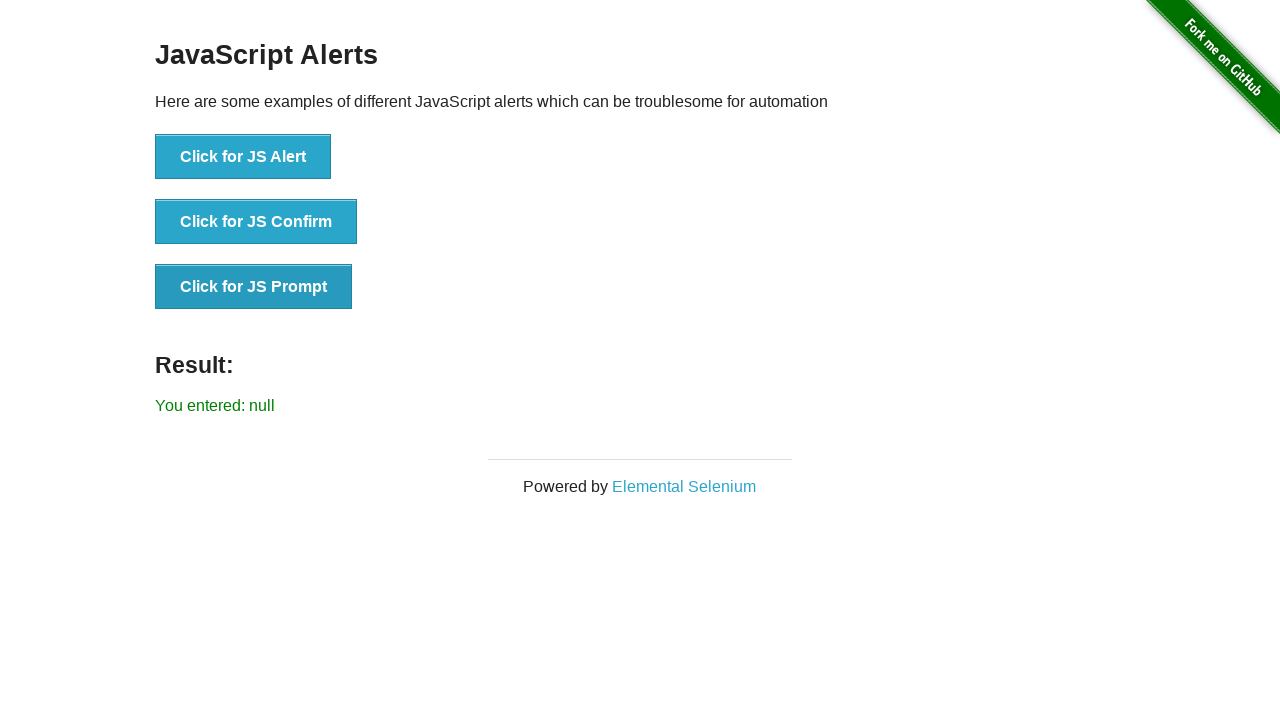

Set up dialog handler to dismiss alerts
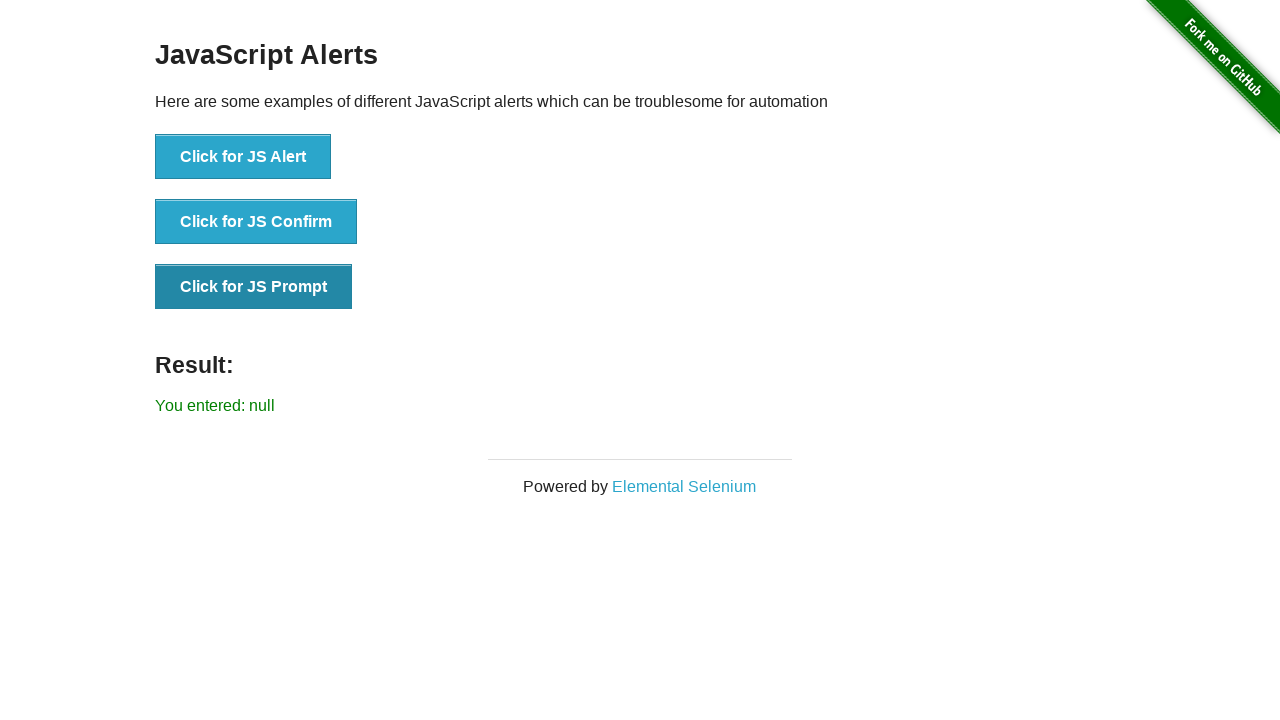

Clicked the JS Prompt button to trigger alert at (254, 287) on xpath=//button[normalize-space()='Click for JS Prompt']
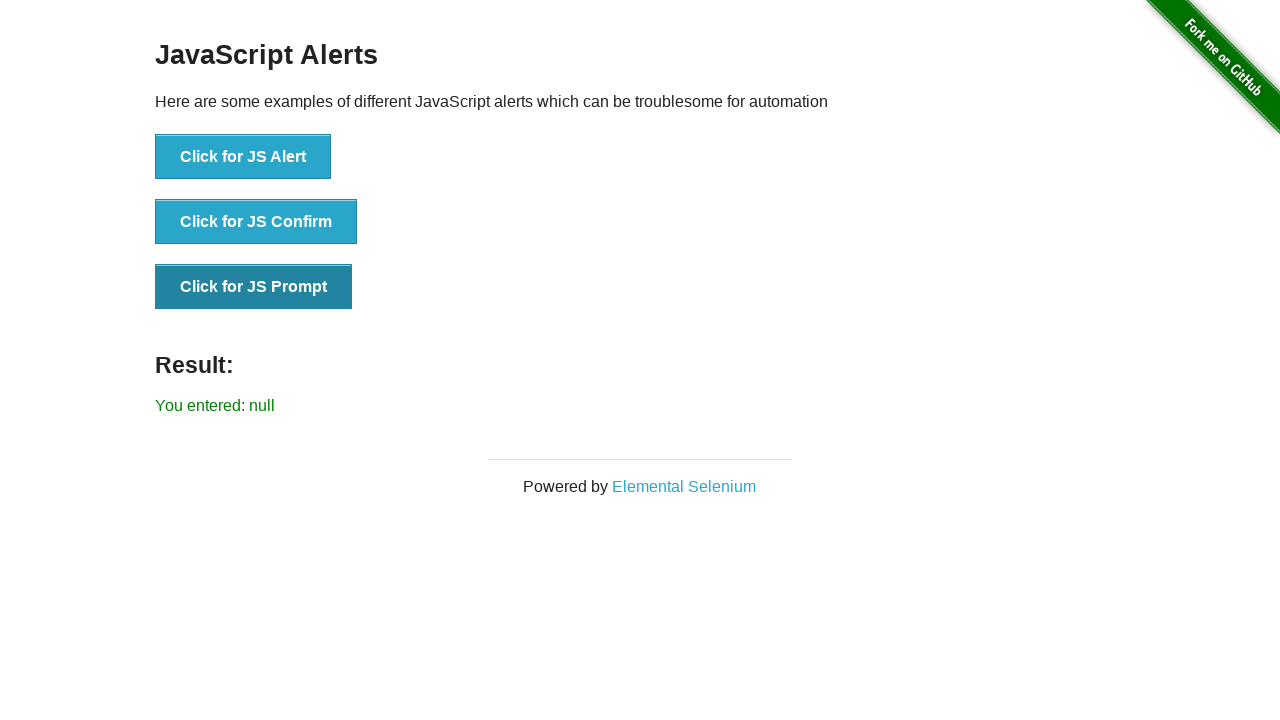

Result text element loaded after dismissing prompt
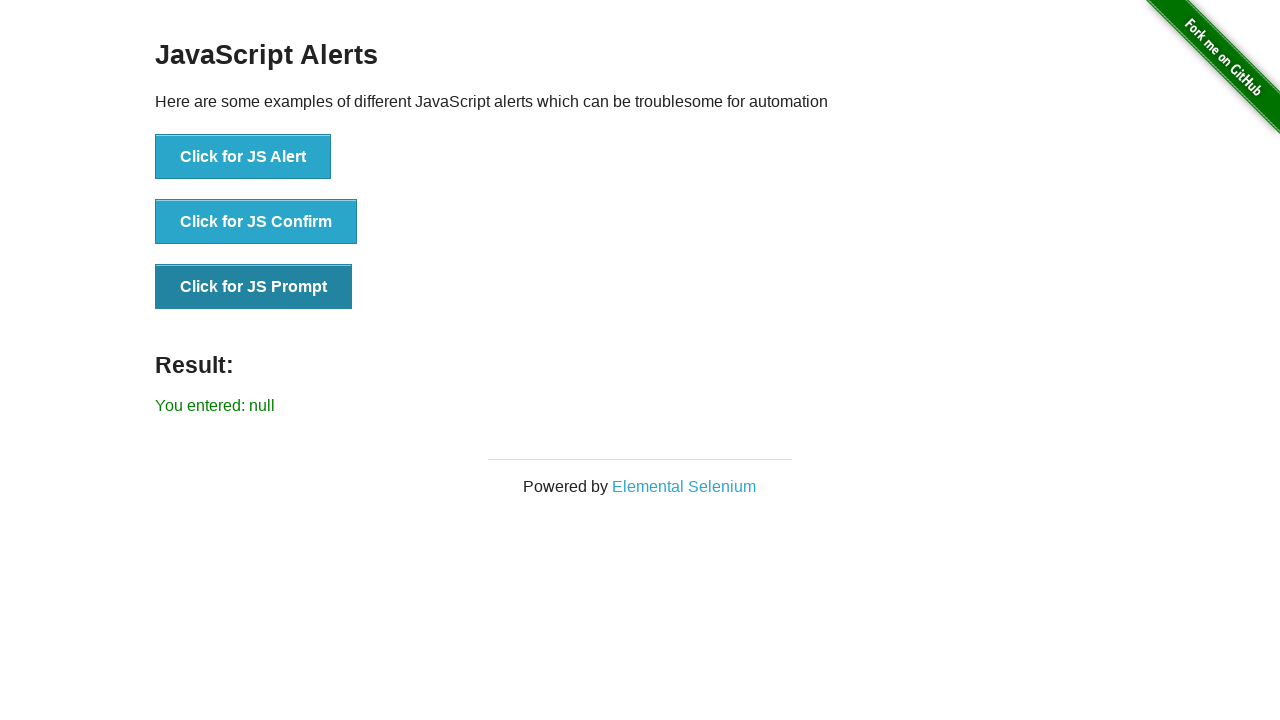

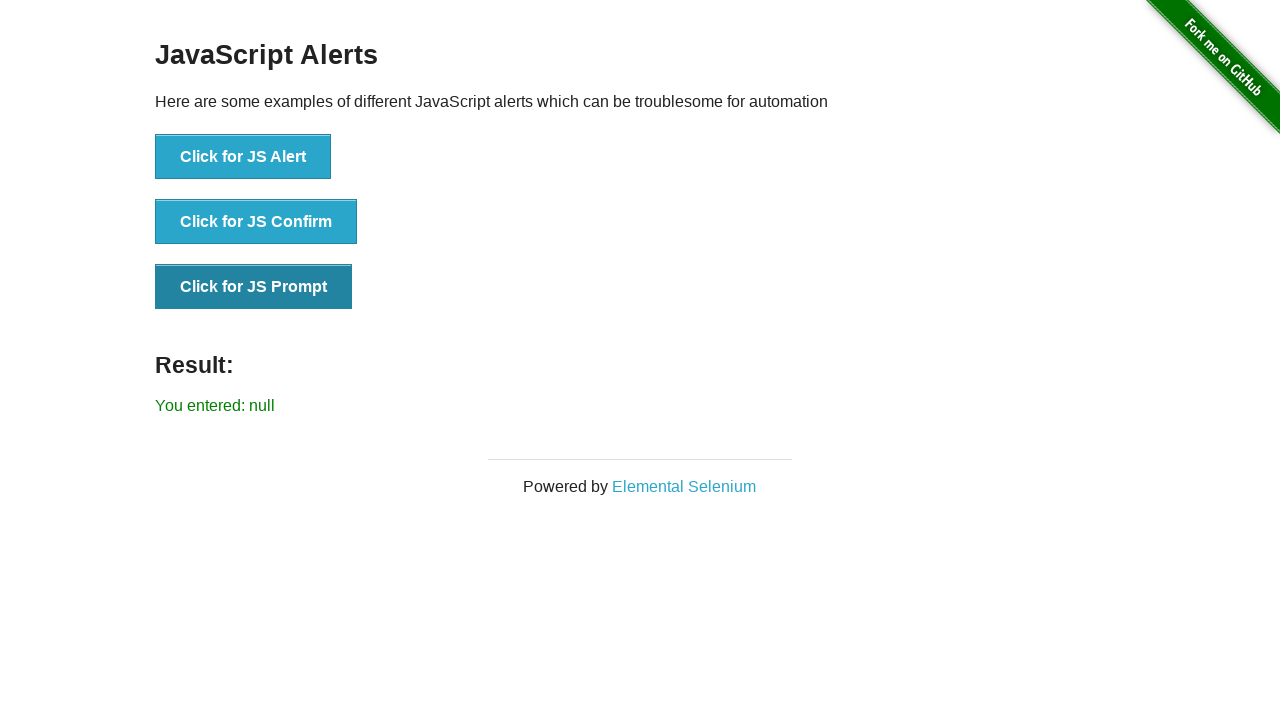